Tests a mathematical calculation form by reading two numbers, calculating their sum, and selecting the result from a dropdown menu

Starting URL: http://suninjuly.github.io/selects1.html

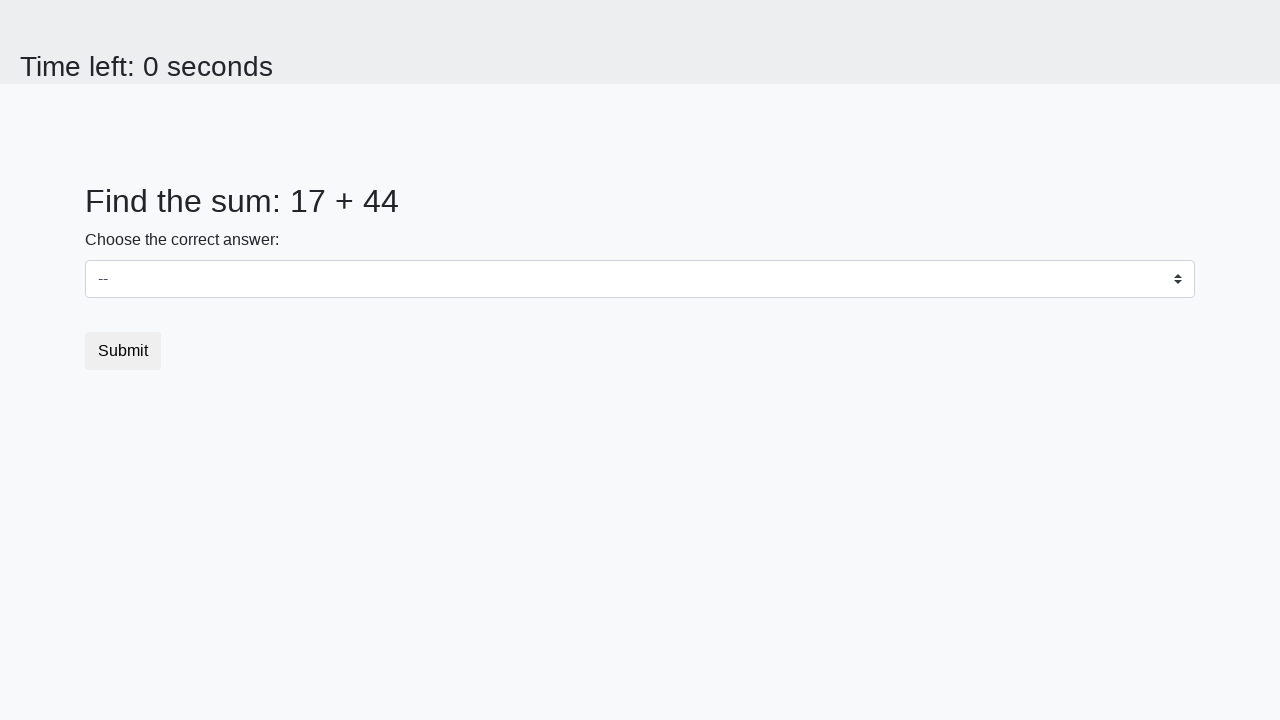

Read first number from the page
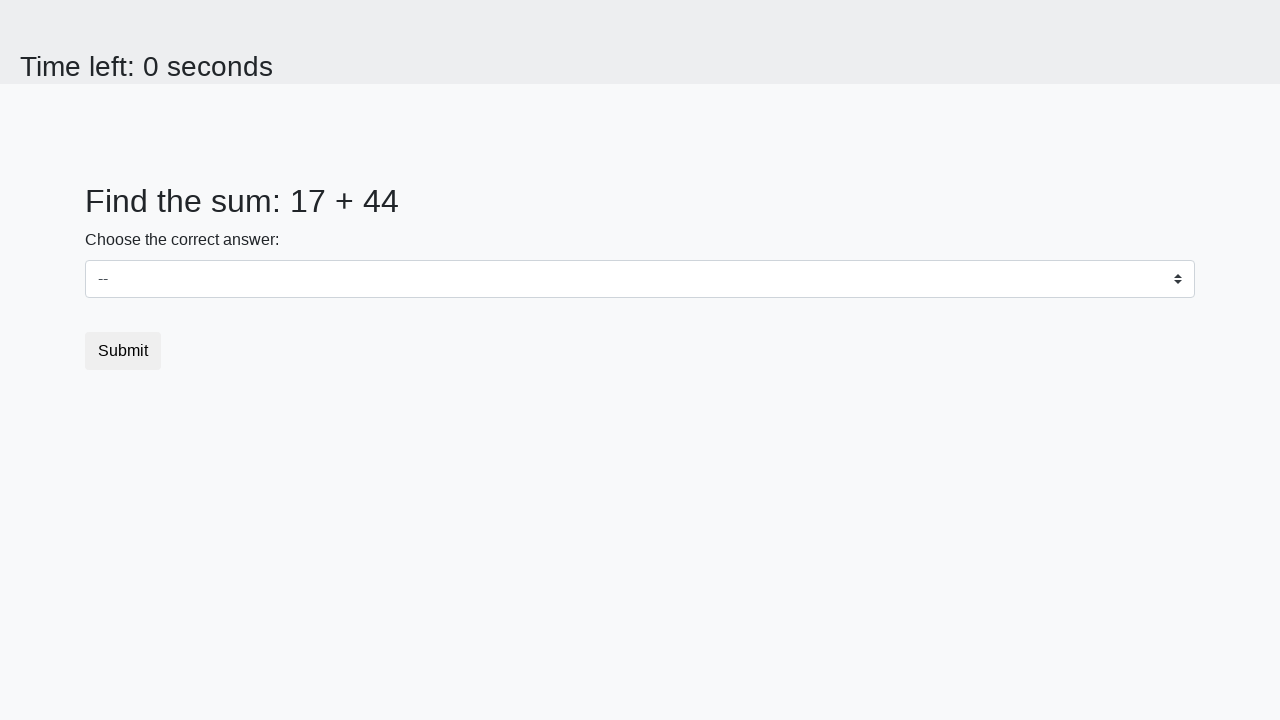

Read second number from the page
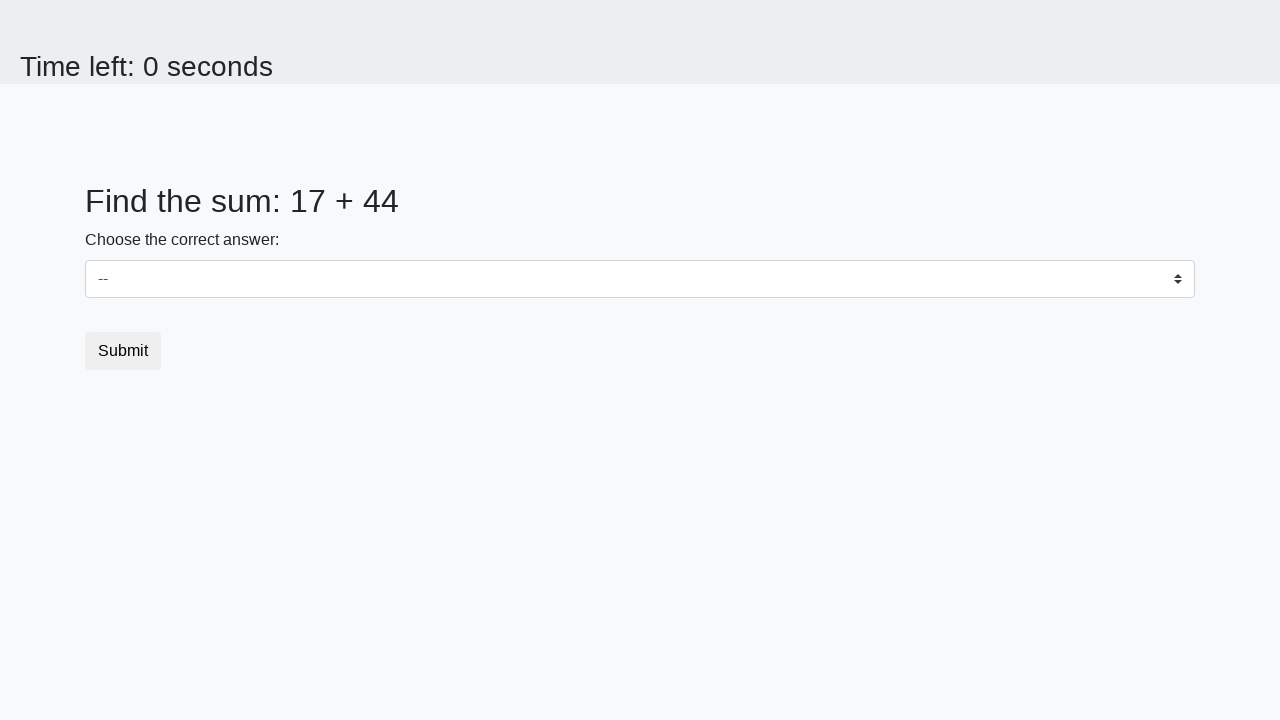

Calculated sum: 17 + 44 = 61
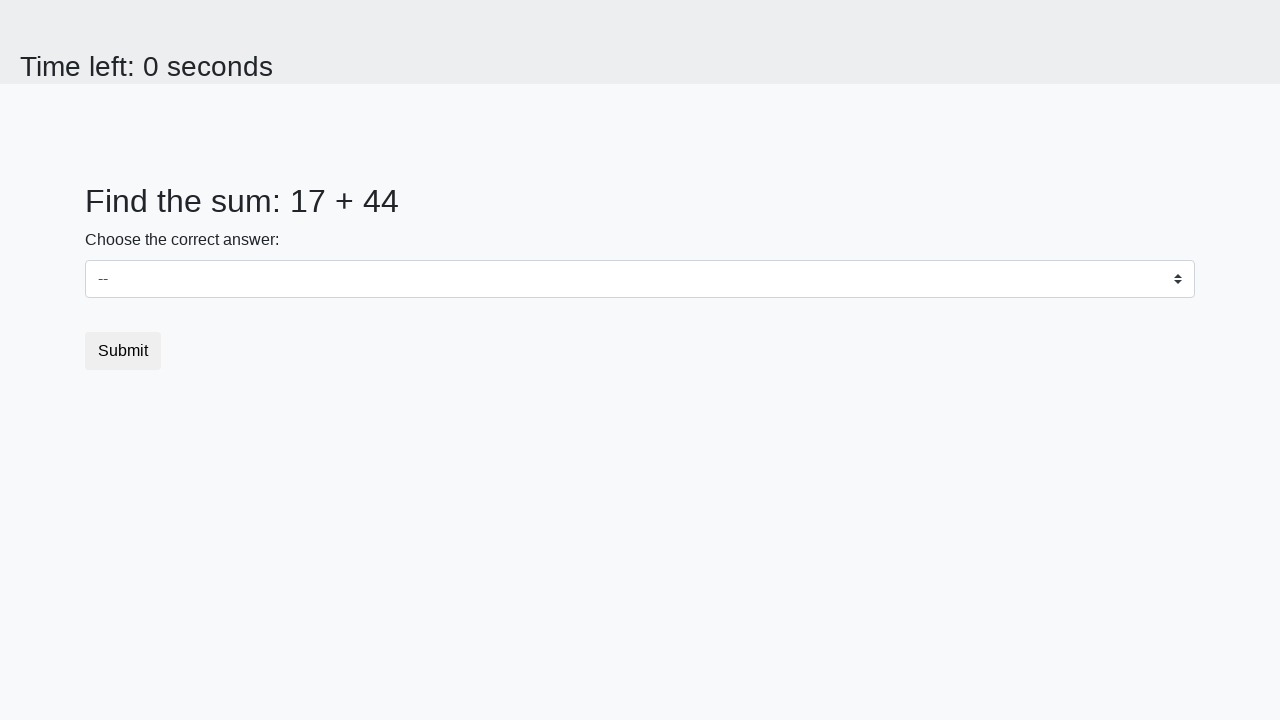

Selected calculated sum (61) from dropdown menu on select
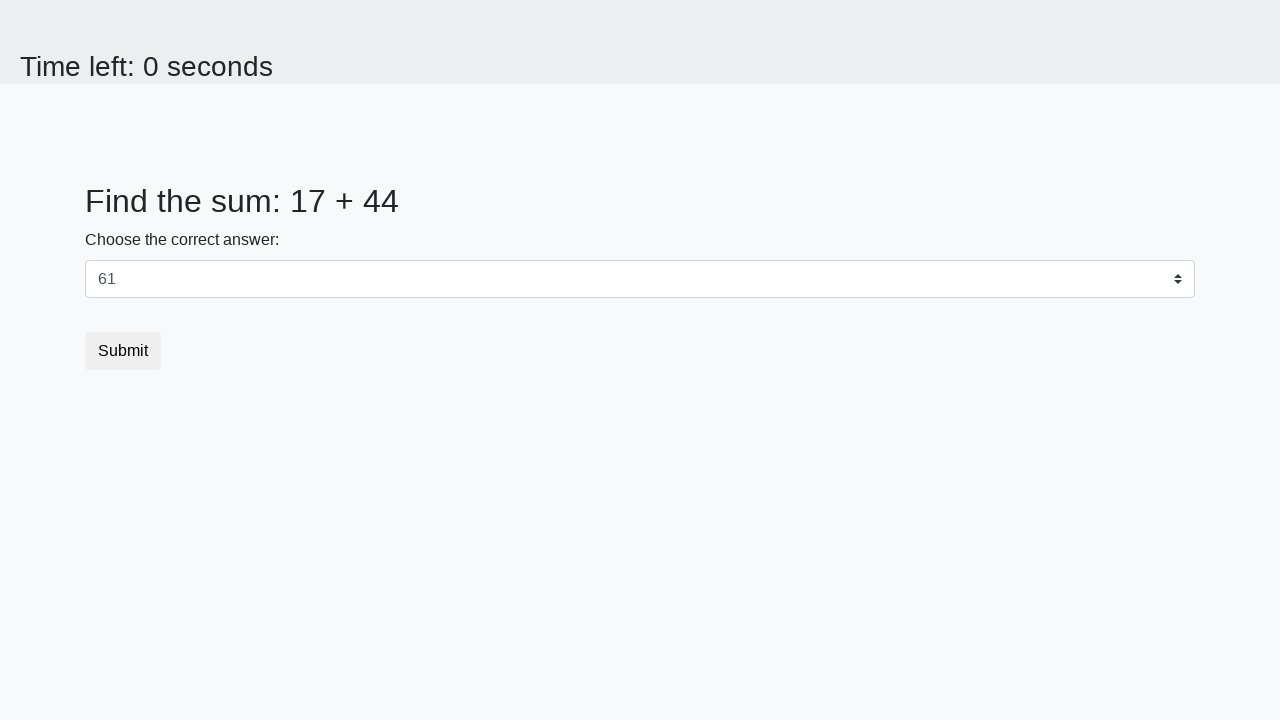

Clicked the submit button at (123, 351) on button.btn
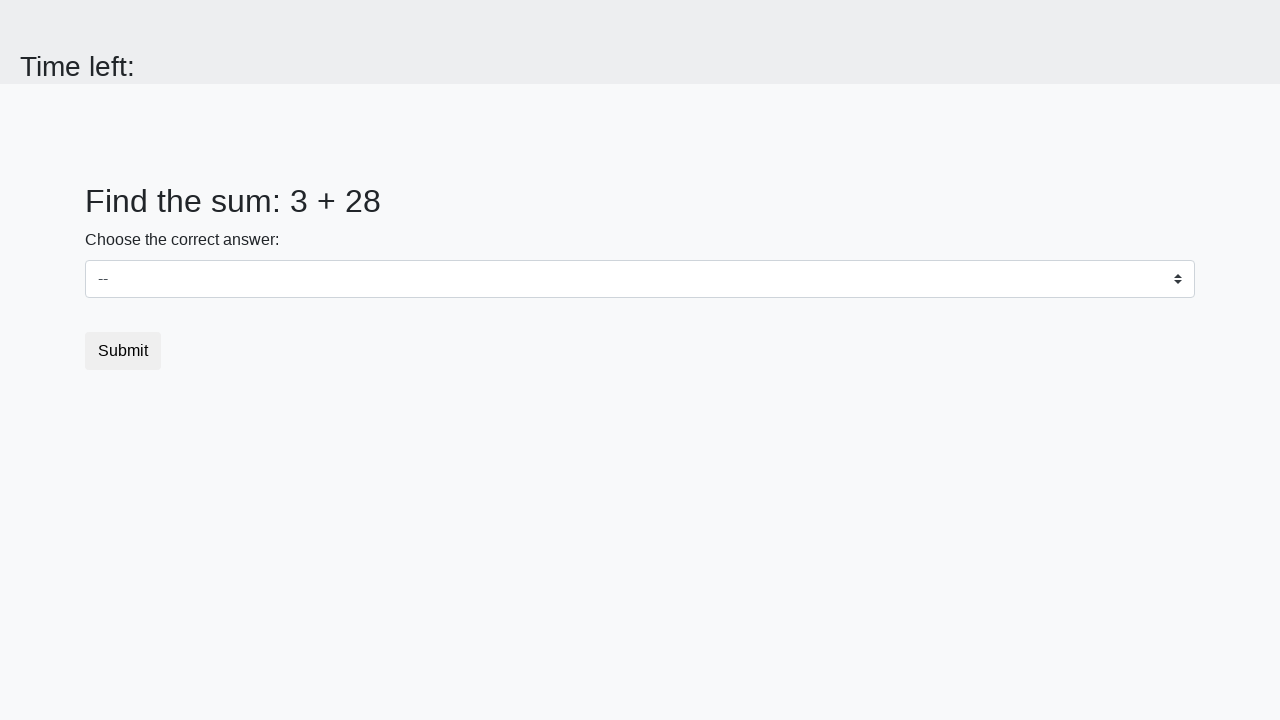

Waited for result page to load
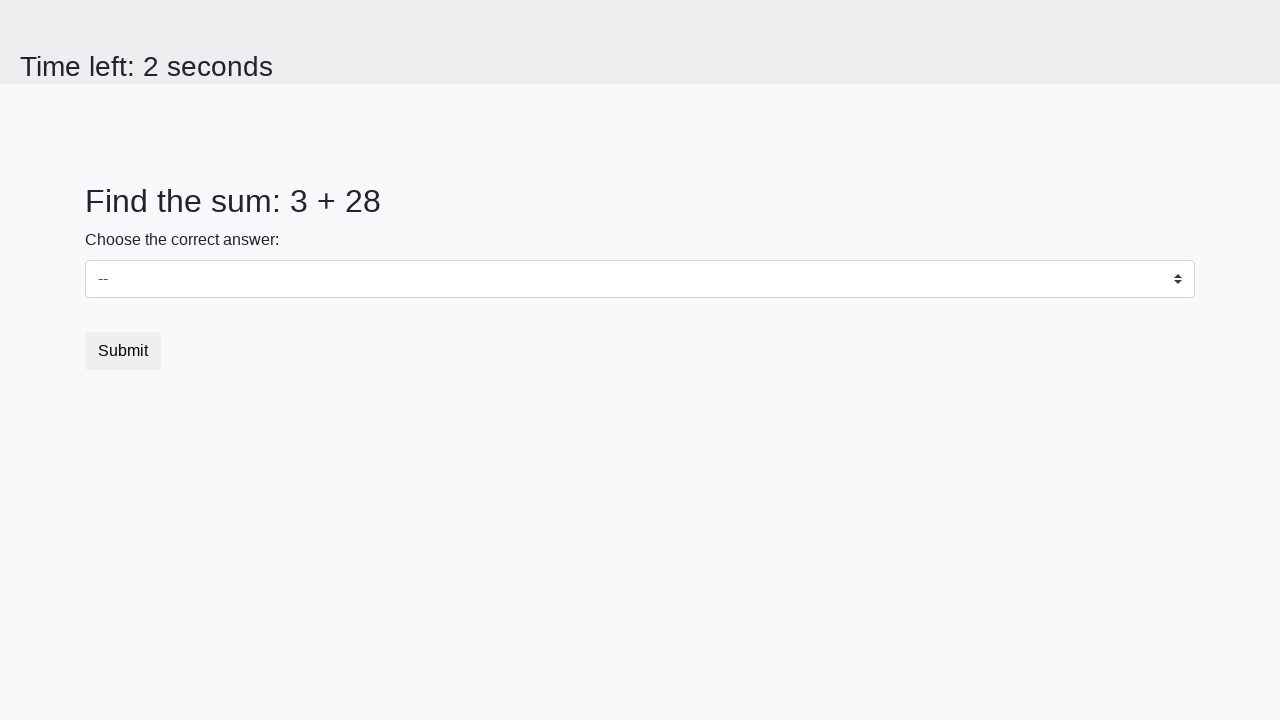

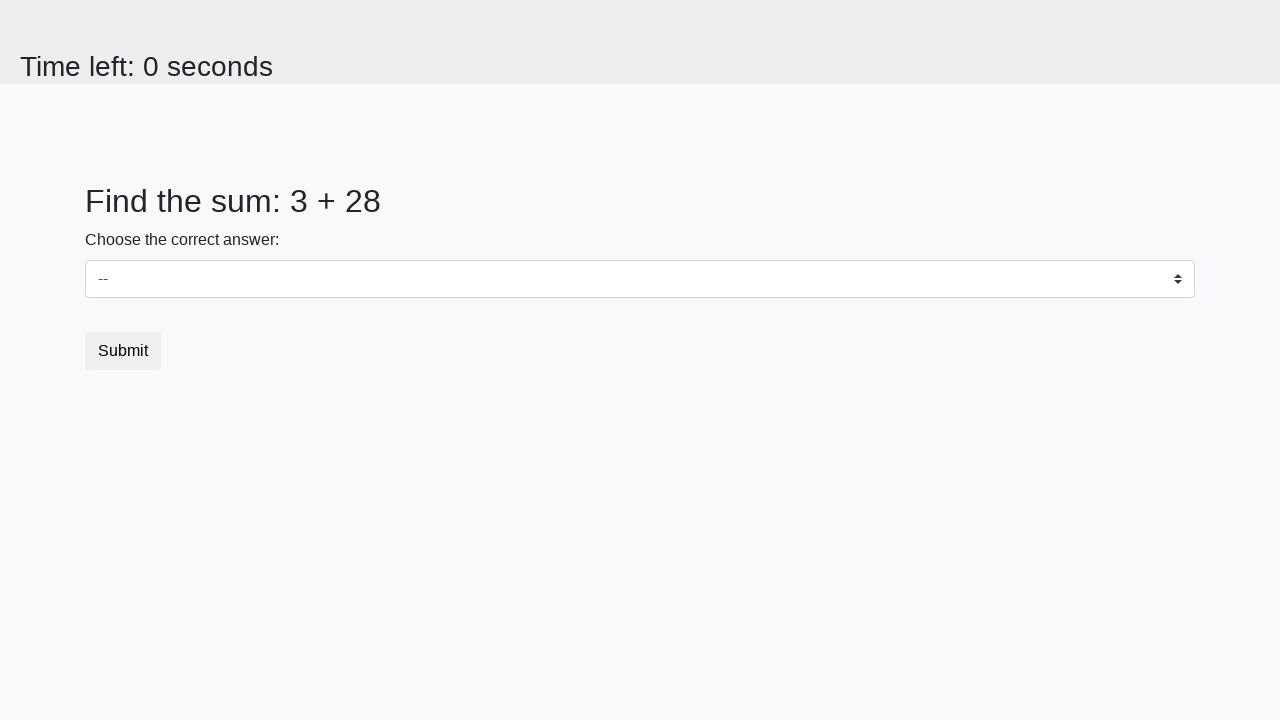